Navigates to the National Credit Regulator website, clicks on the career section, and verifies that the vacancies table with downloadable content is displayed.

Starting URL: https://www.ncr.org.za/

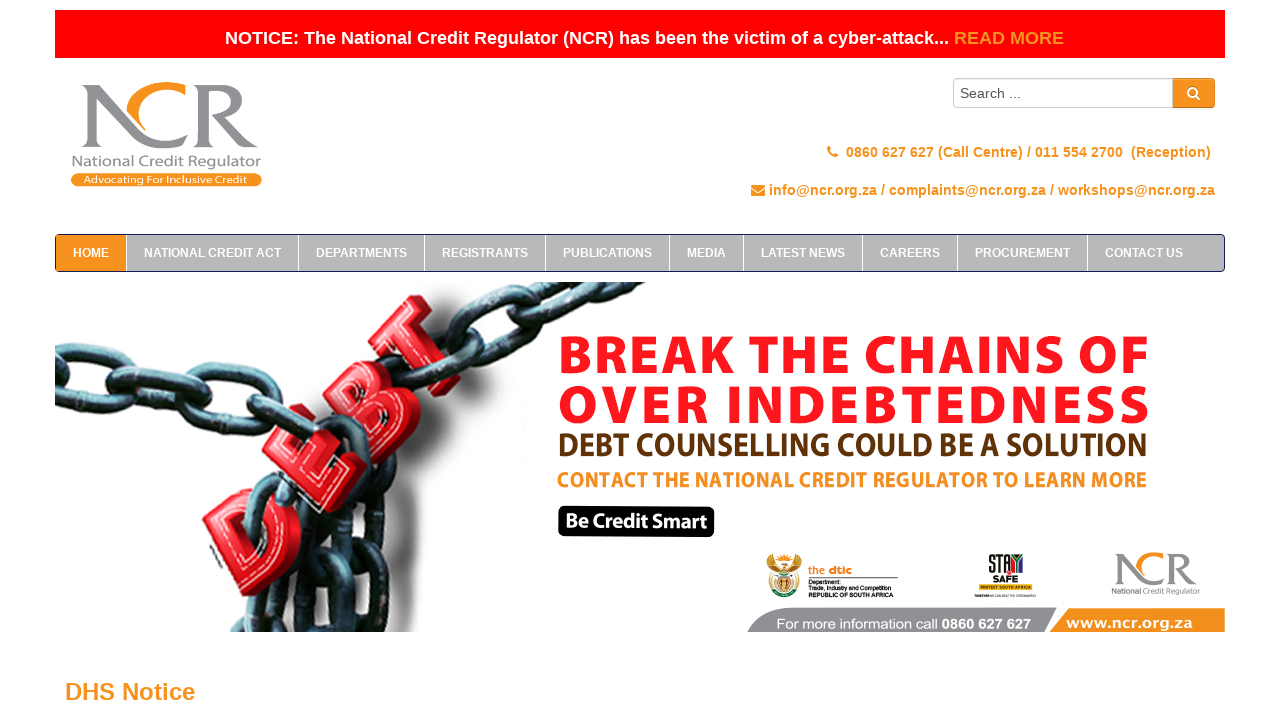

Waited for career menu item to be visible
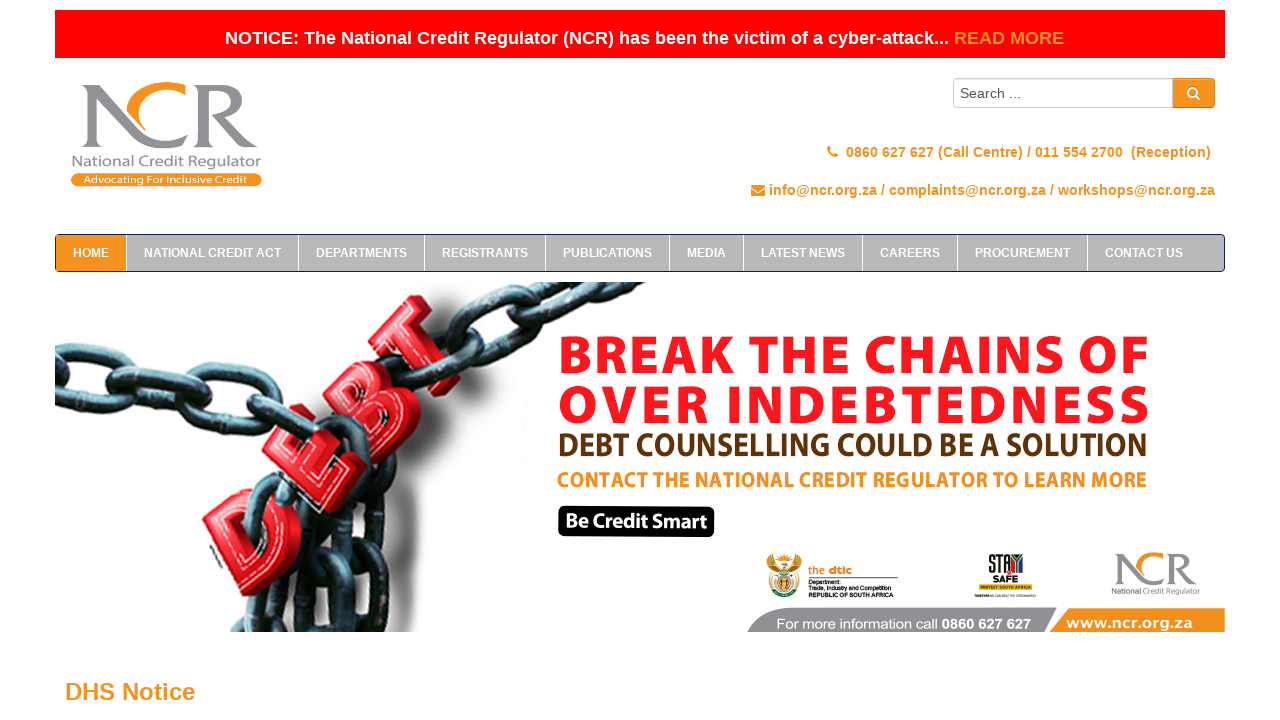

Clicked on career menu item at (910, 253) on #bm-cool-menu-108 > ul > li.item-104 > a
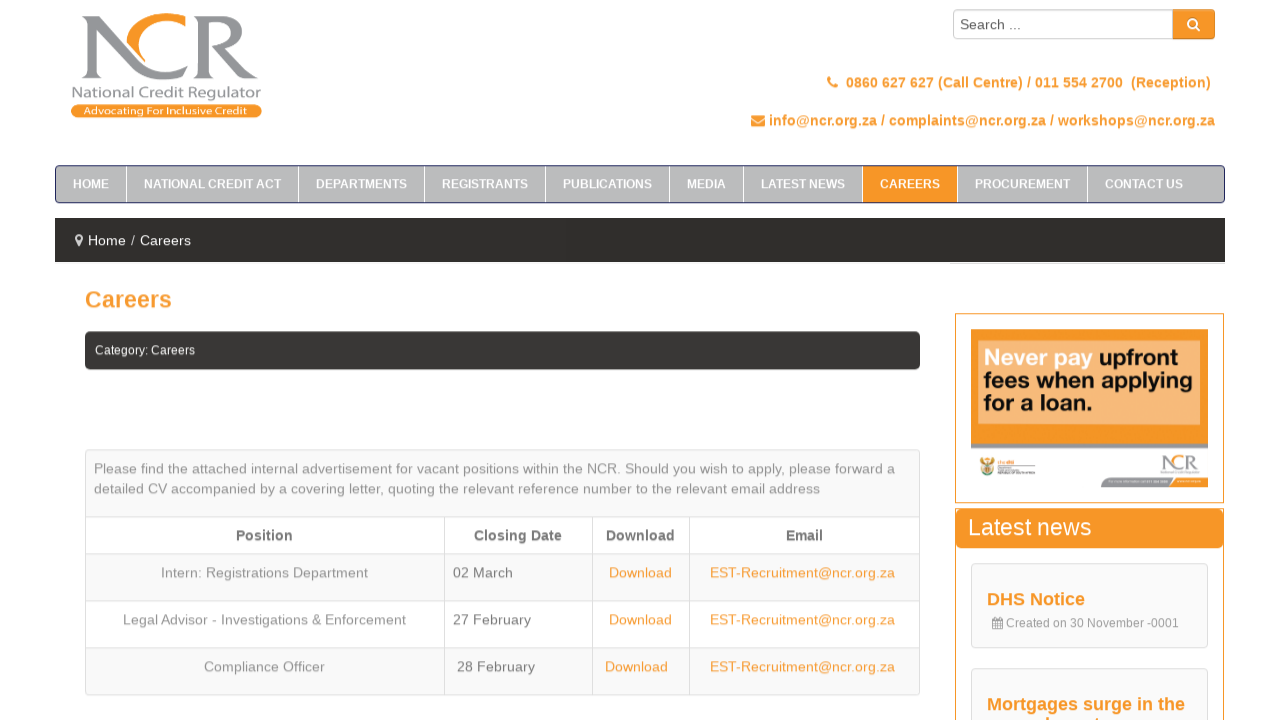

Waited for vacancies table to load
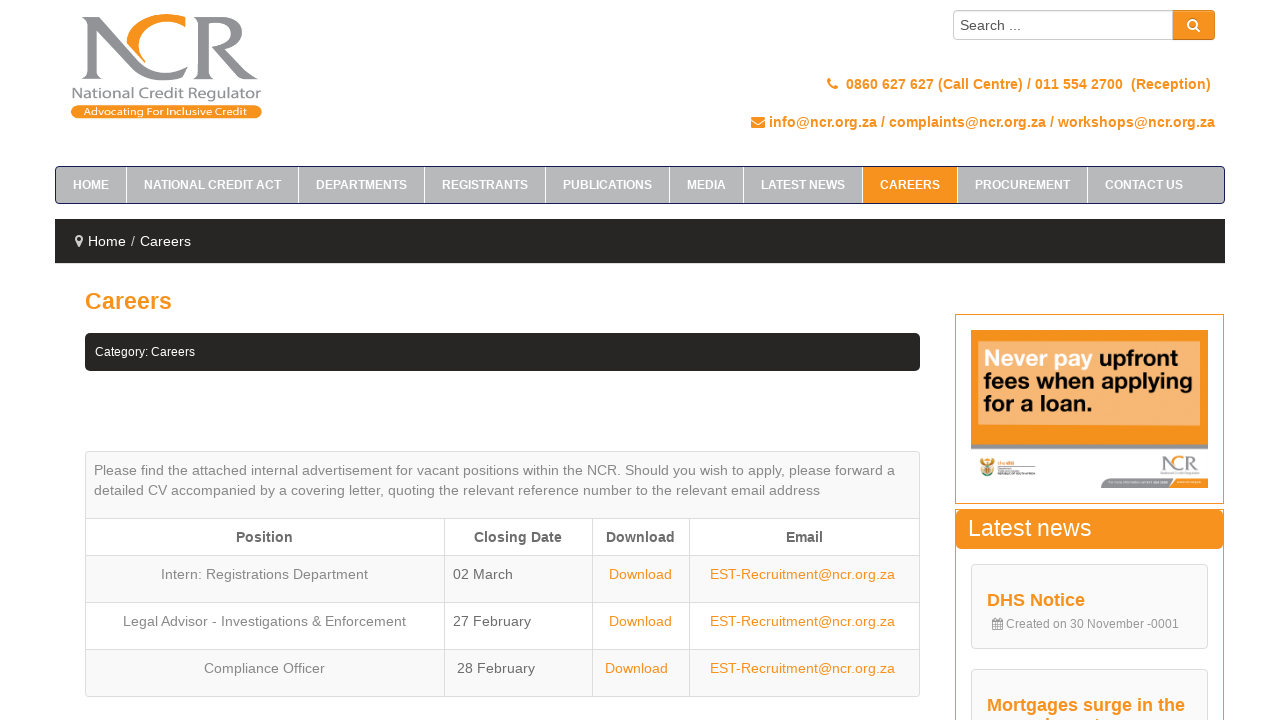

Scrolled vacancies table into view
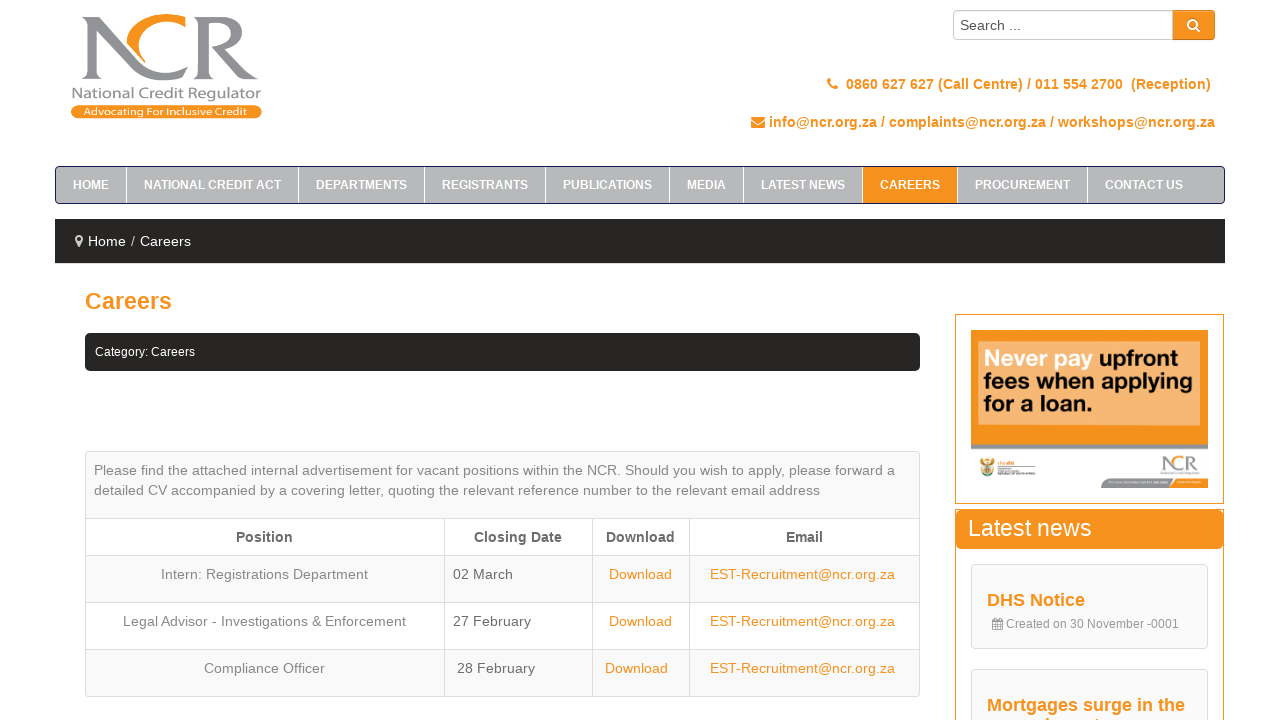

Verified download links are present in vacancies table
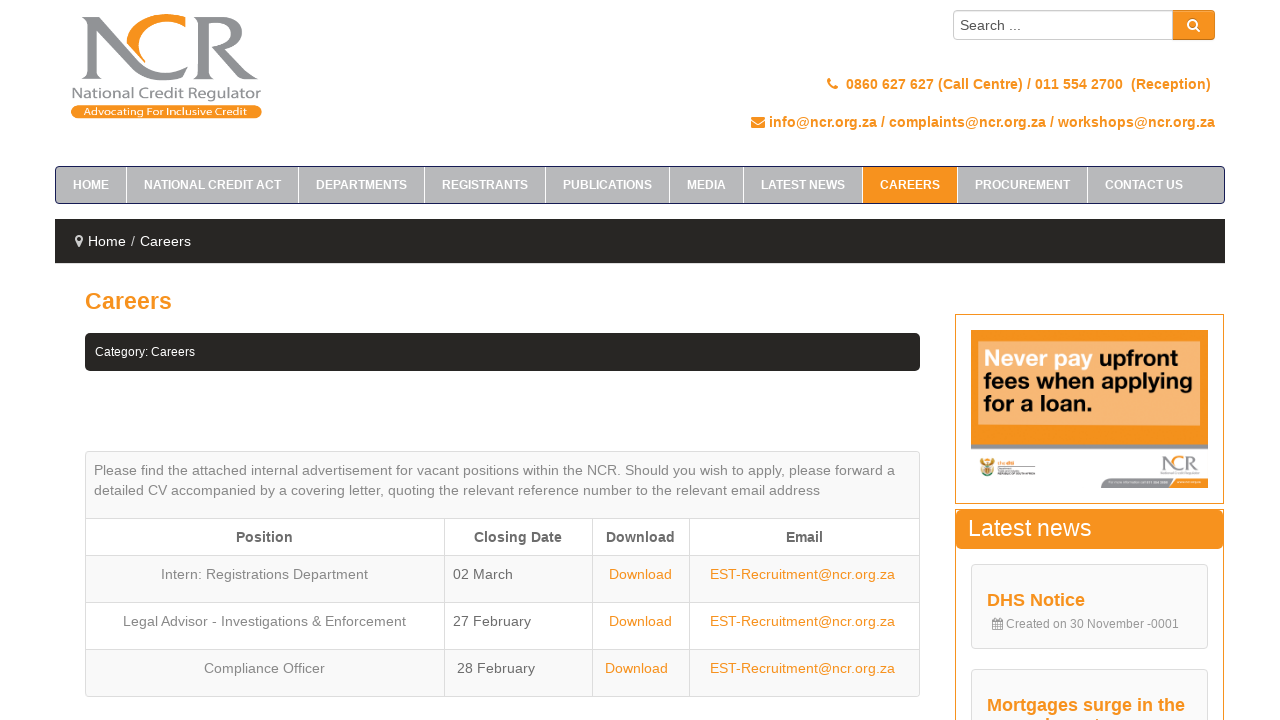

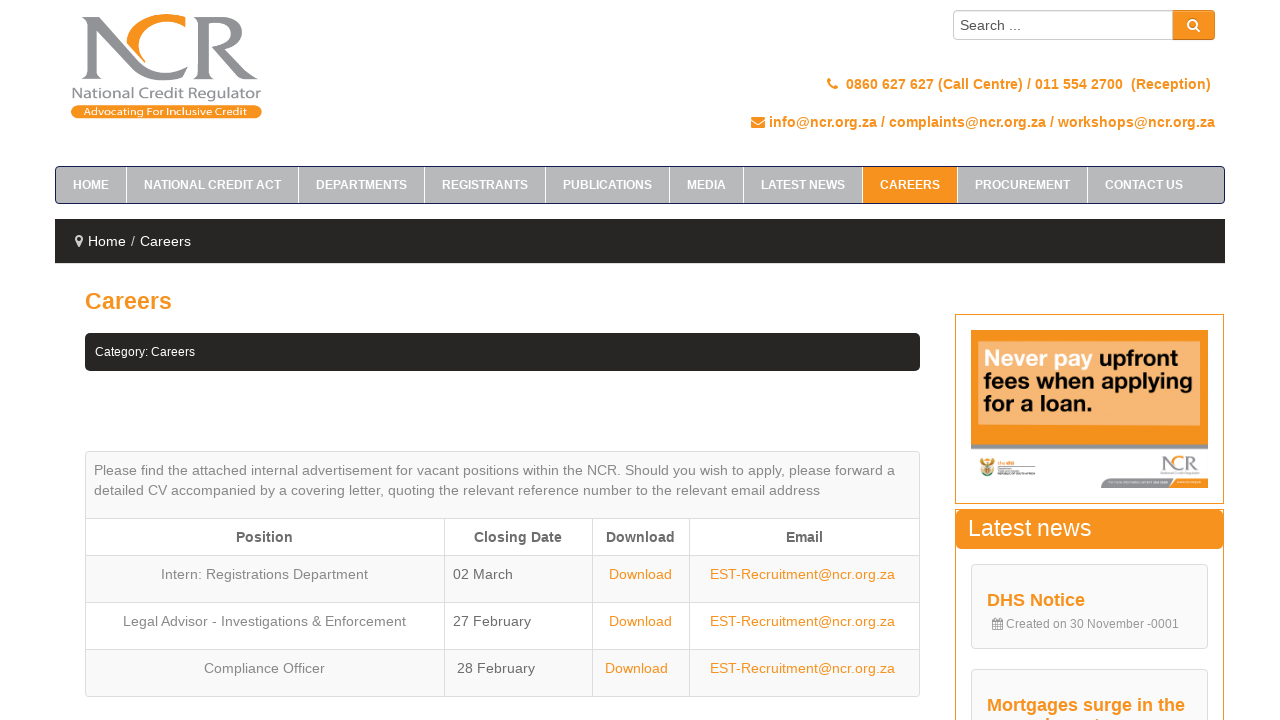